Tests a text-to-speech web application by entering text into an input field and clicking a button to generate speech output

Starting URL: https://tts.5e7en.me/

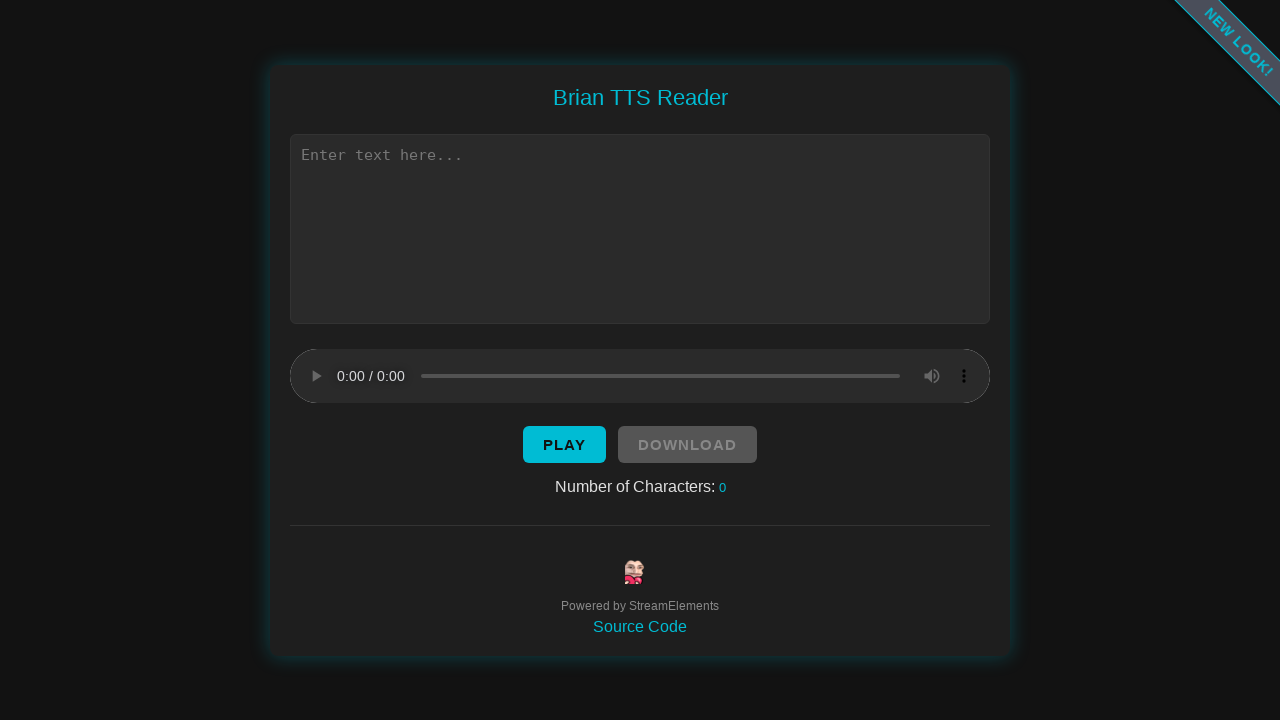

Clicked on the text input field at (640, 228) on xpath=//*[@id="text"]
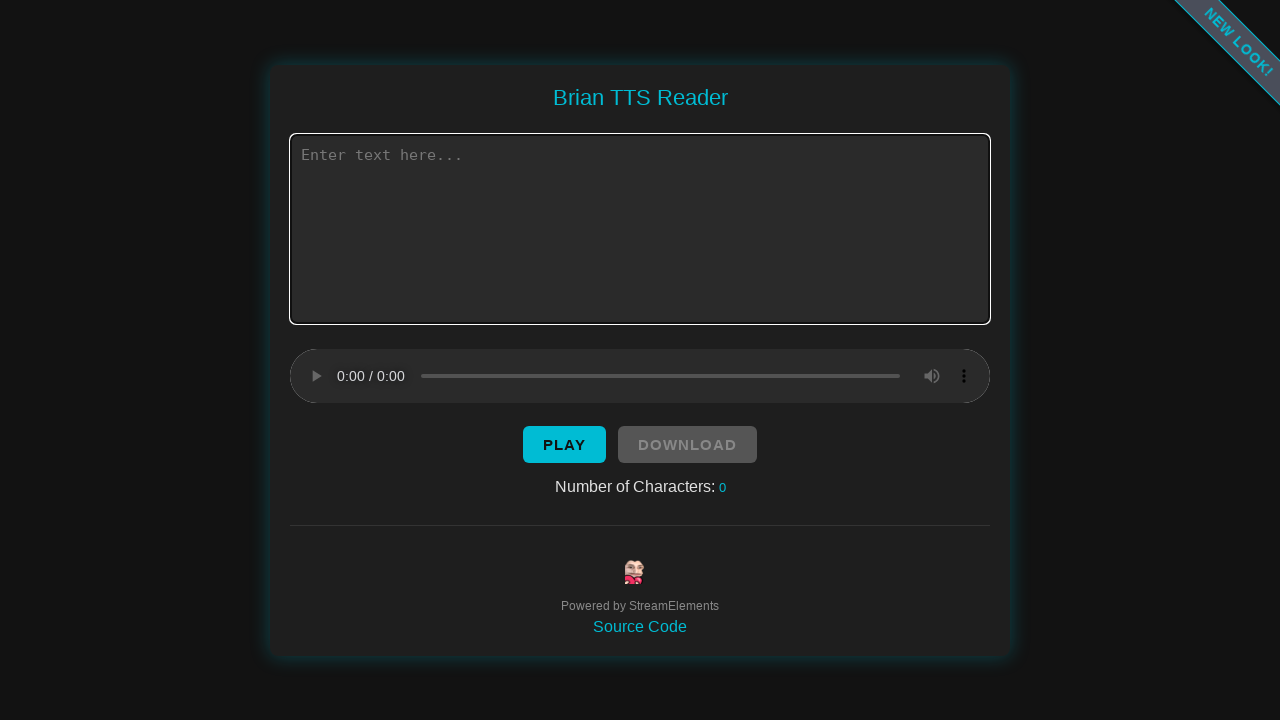

Filled text input field with test message on //*[@id="text"]
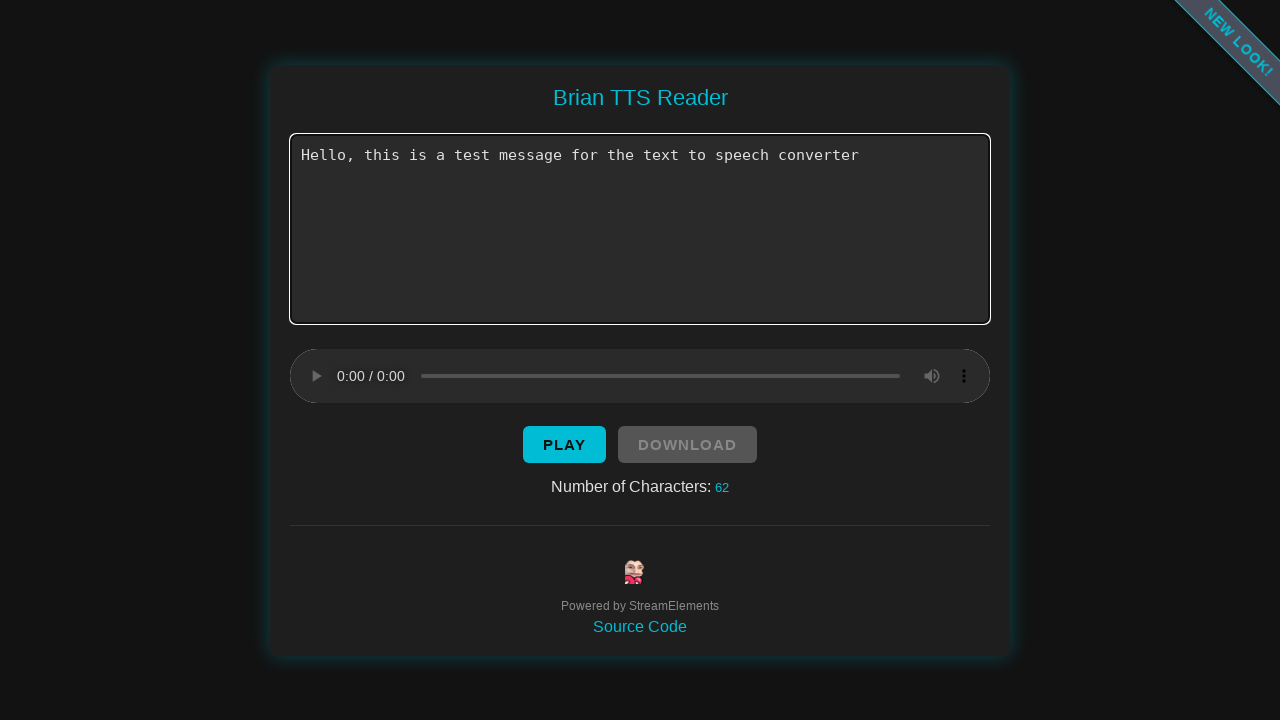

Clicked the button to generate speech output at (564, 444) on xpath=//*[@id="button"]
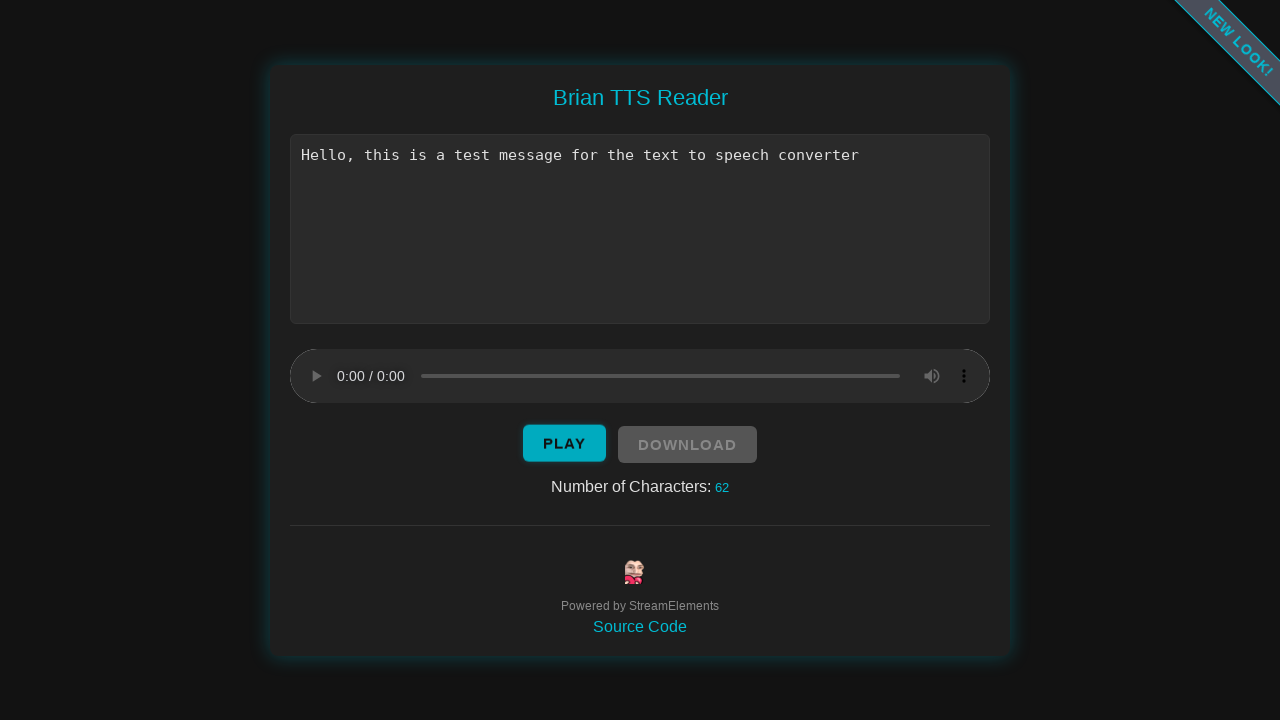

Waited 3 seconds for speech processing to complete
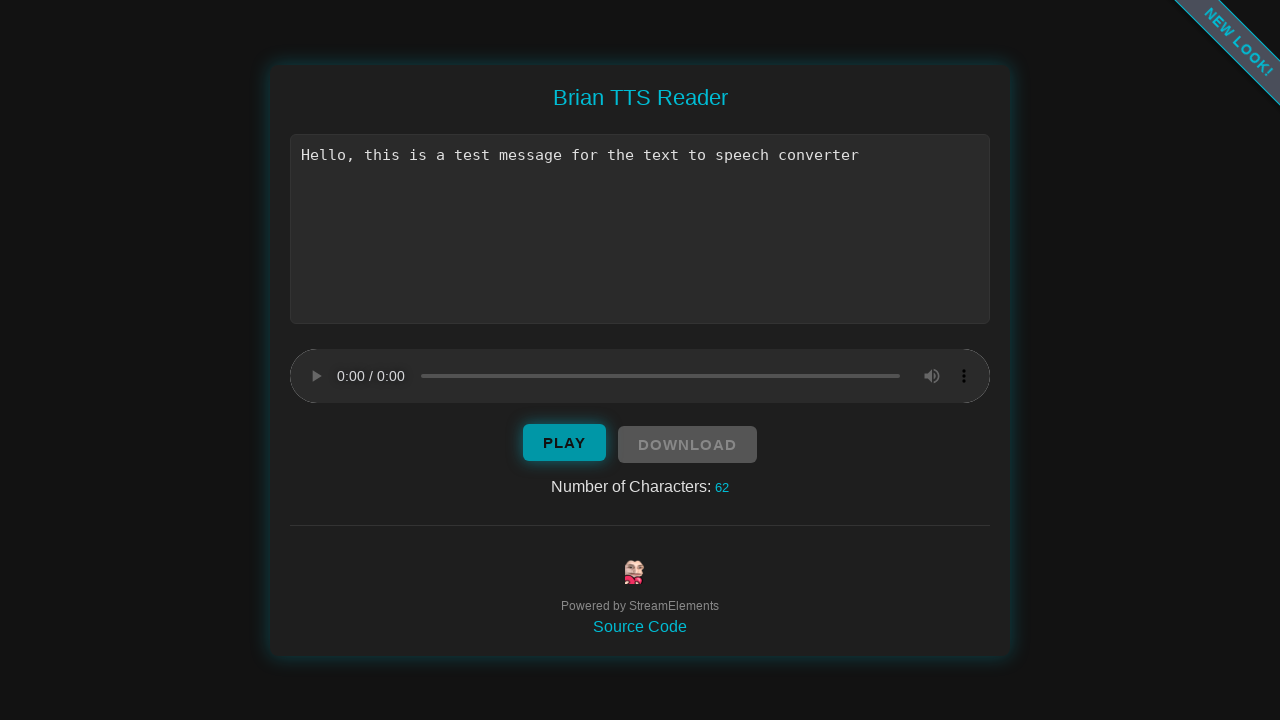

Cleared the text input field on //*[@id="text"]
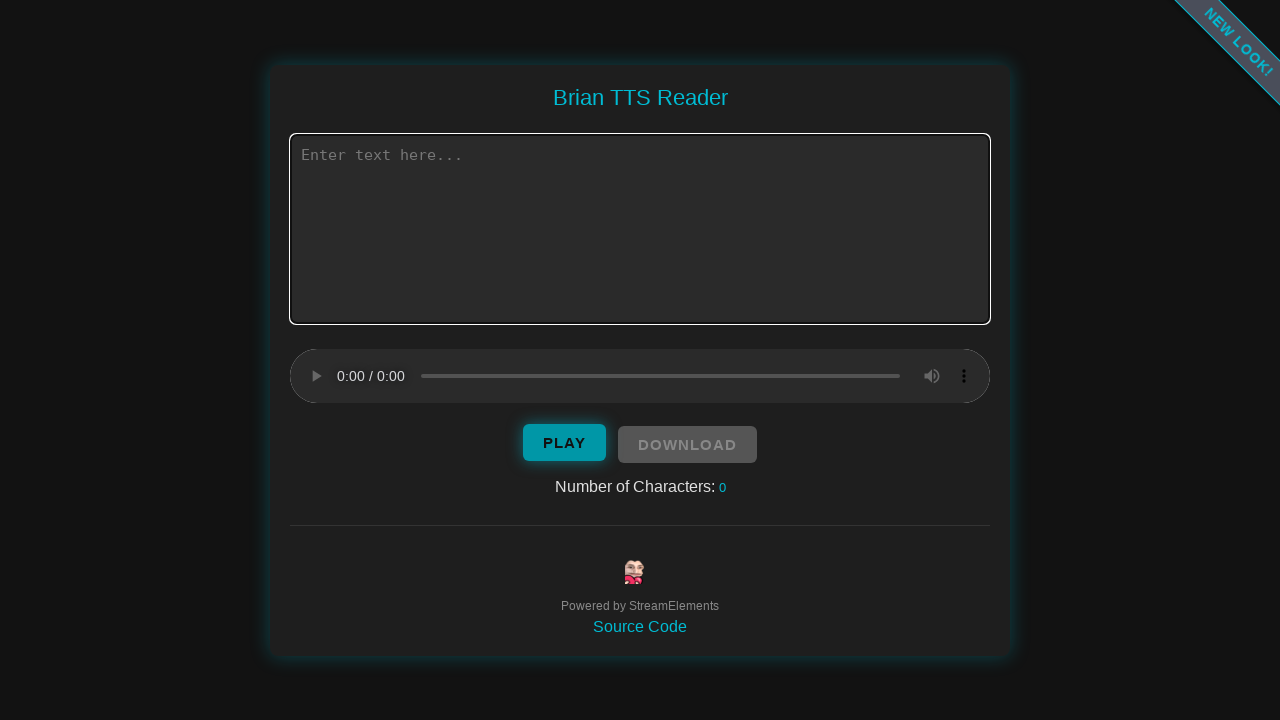

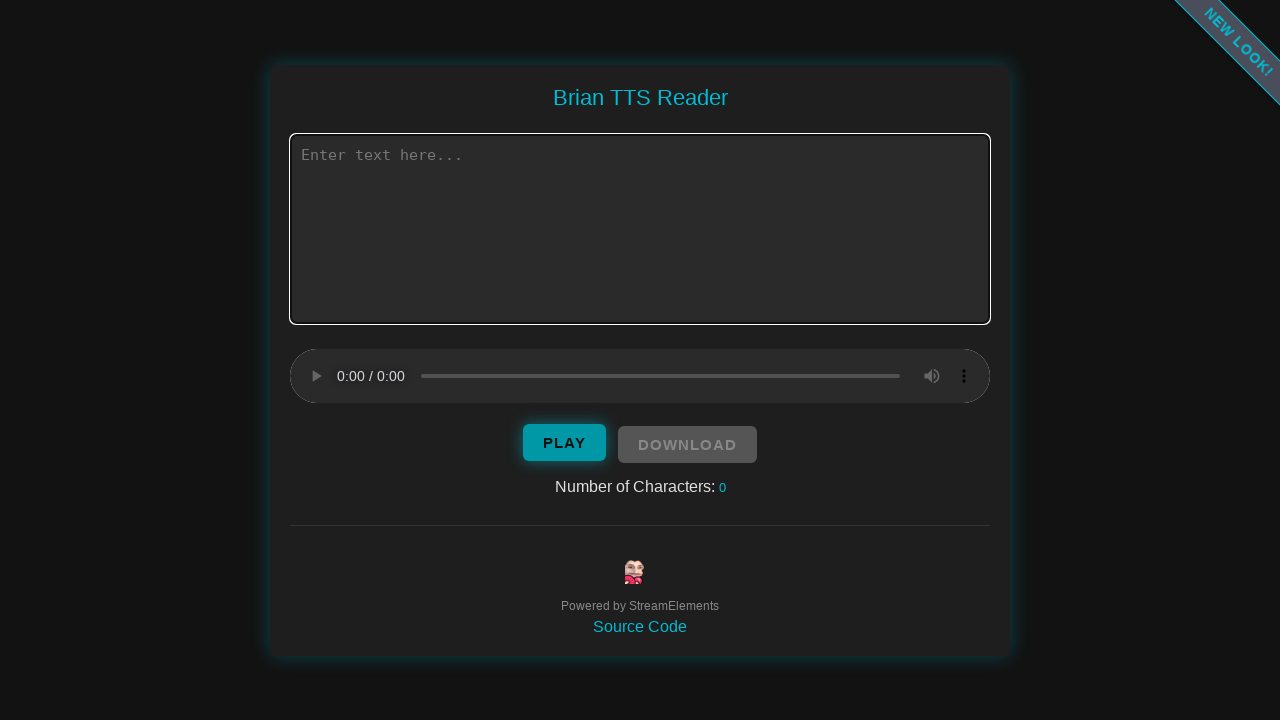